Tests dropdown selection functionality on OrangeHRM trial form by selecting country values using different methods (index, value, and visible text)

Starting URL: https://www.orangehrm.com/orangehrm-30-day-trial

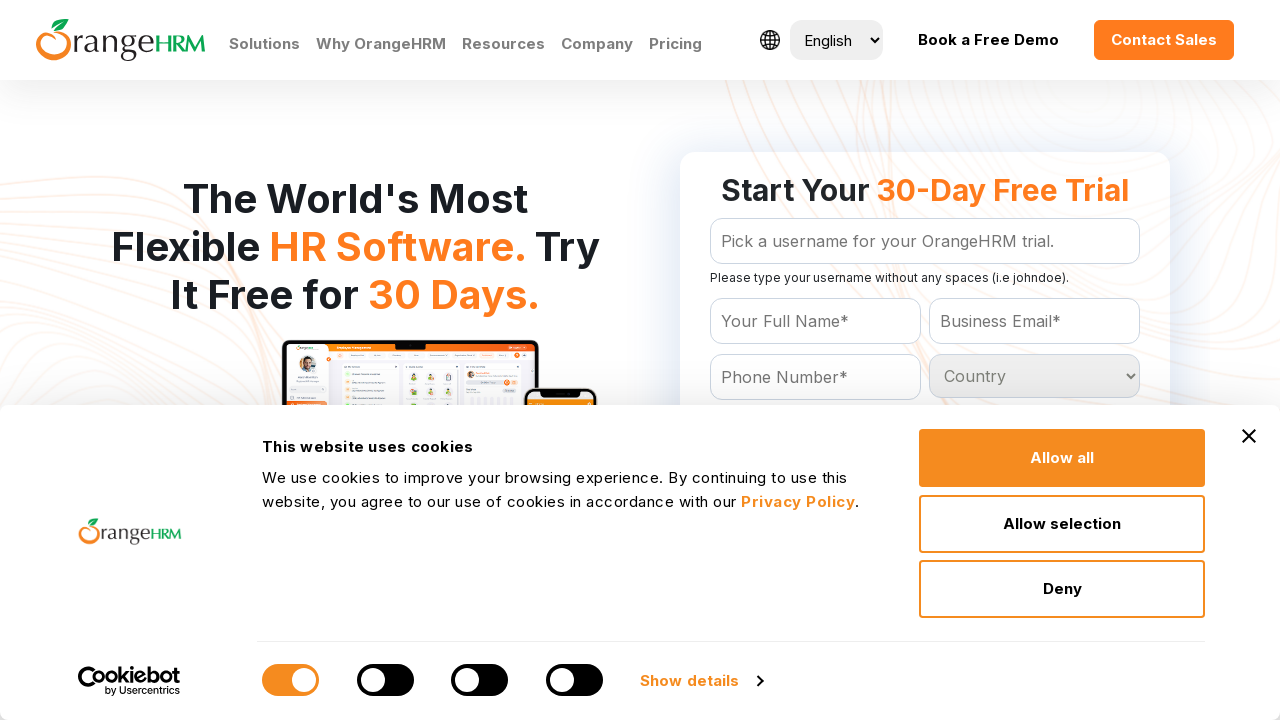

Selected country dropdown option by index 5 on #Form_getForm_Country
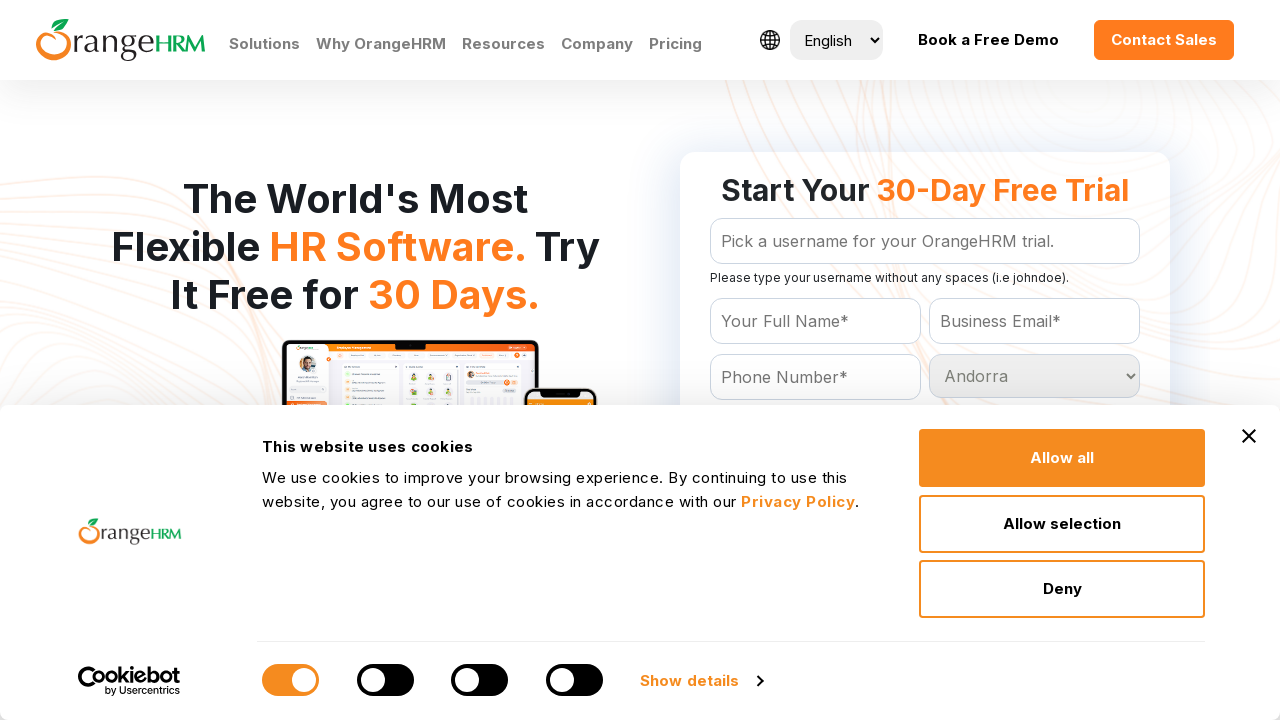

Waited 2 seconds between dropdown selections
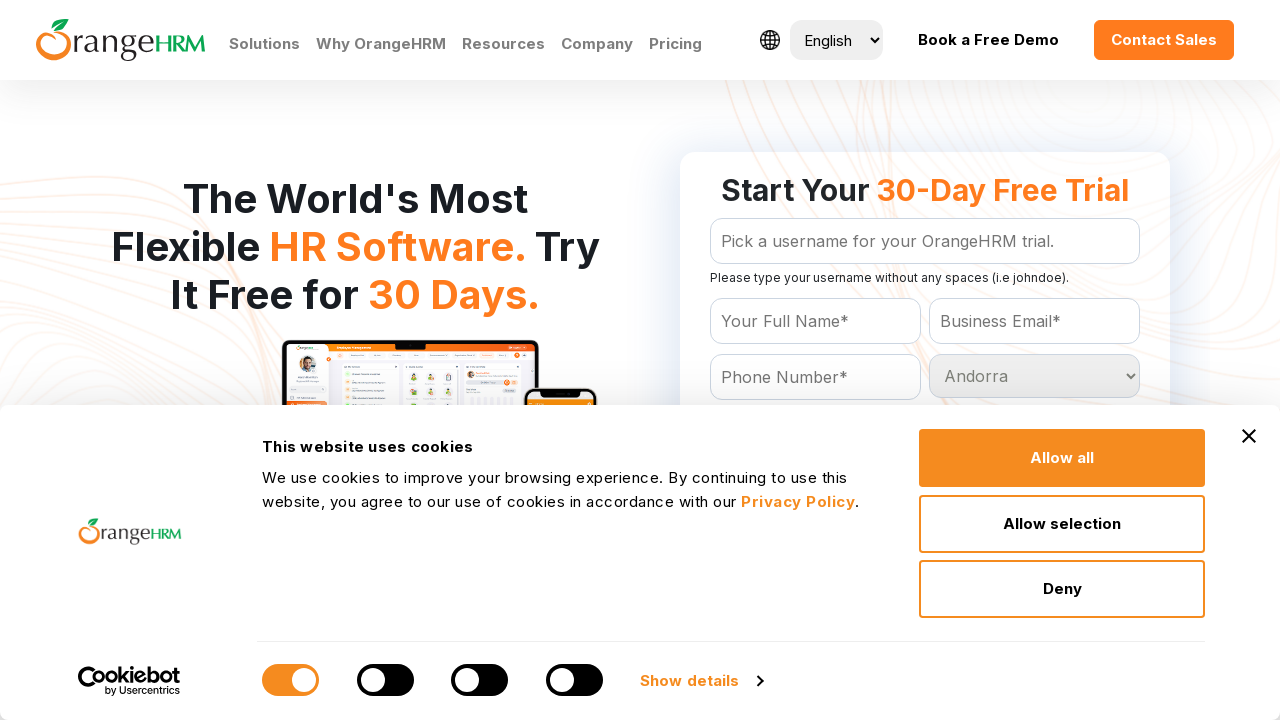

Selected 'Belgium' from country dropdown by value attribute on #Form_getForm_Country
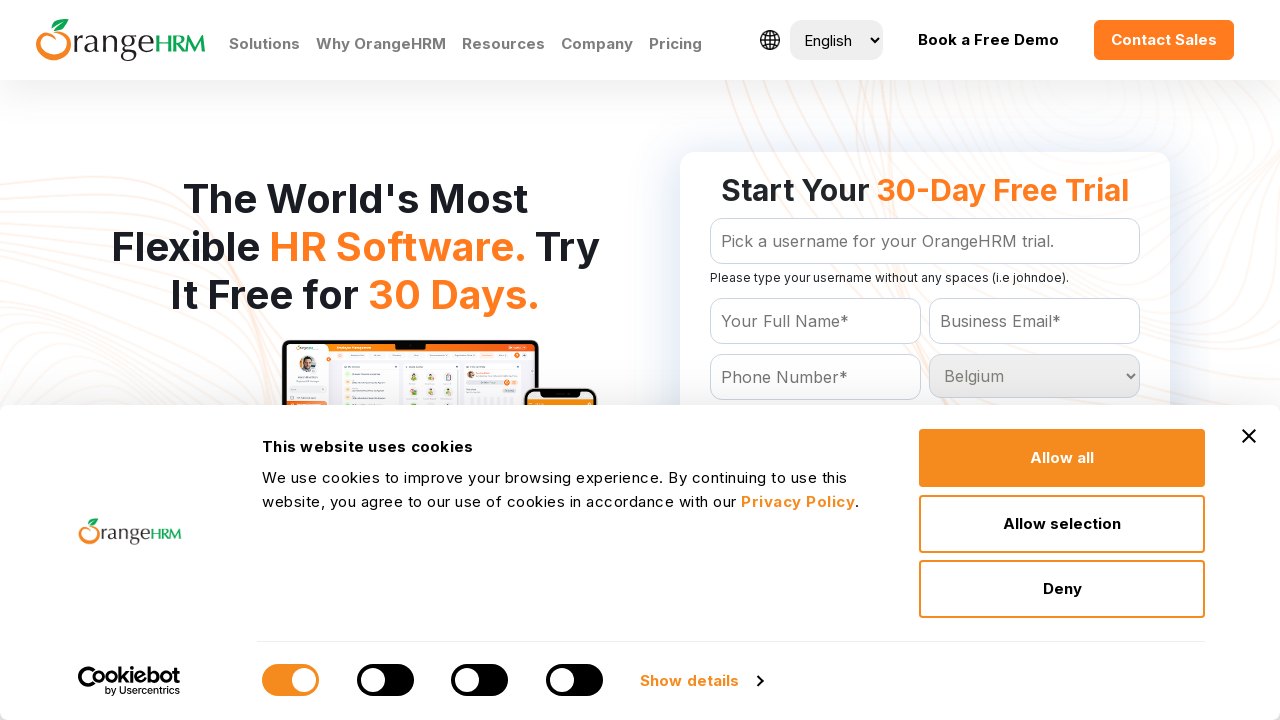

Waited 2 seconds between dropdown selections
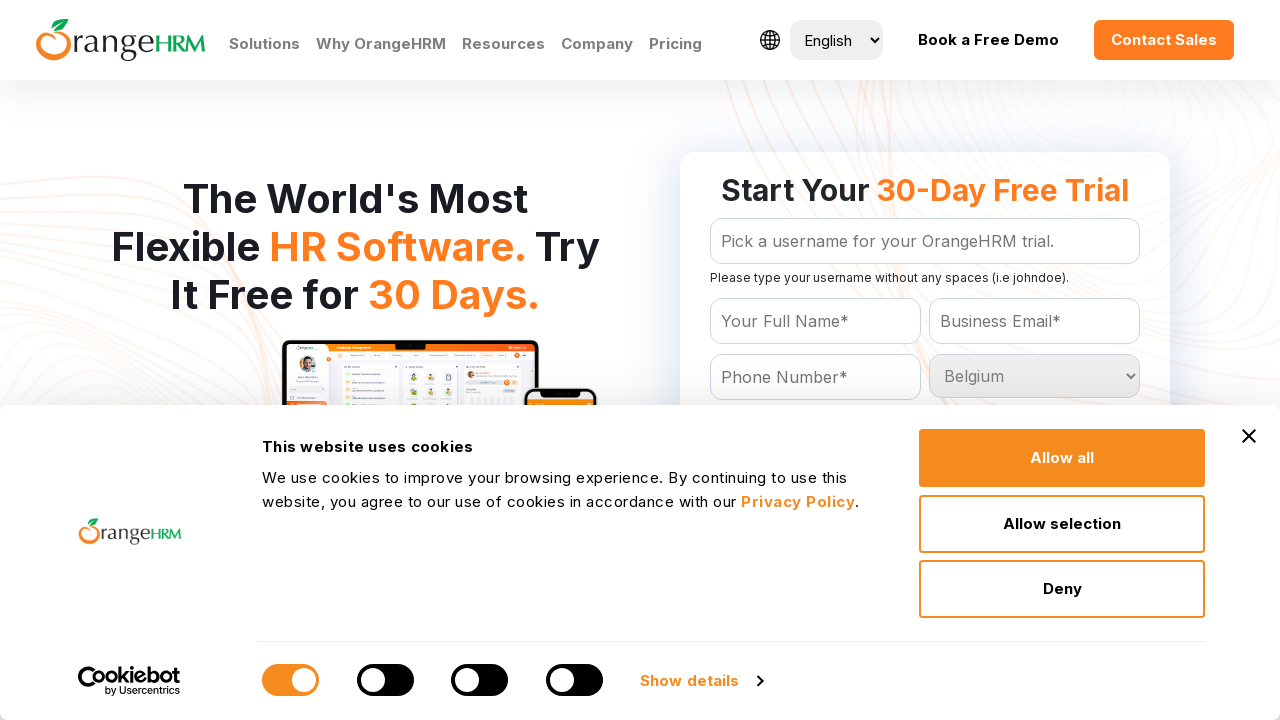

Selected 'India' from country dropdown by visible text label on #Form_getForm_Country
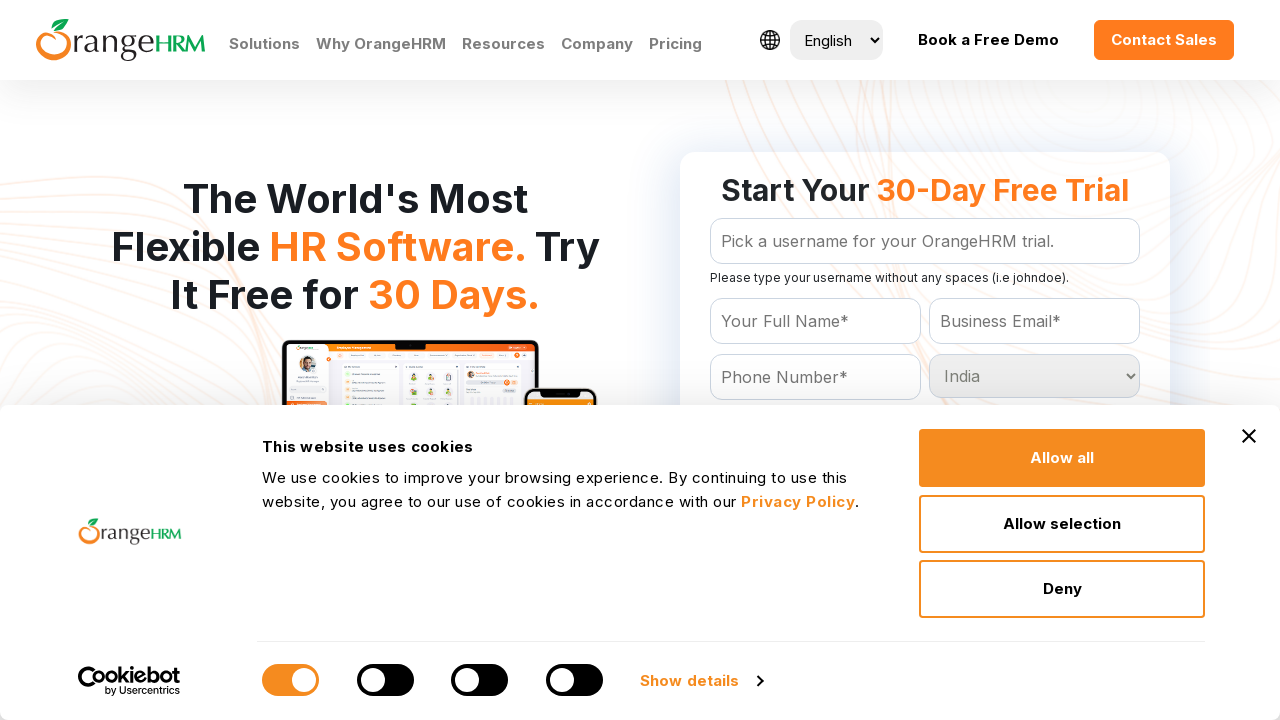

Final wait of 2 seconds after all dropdown selections
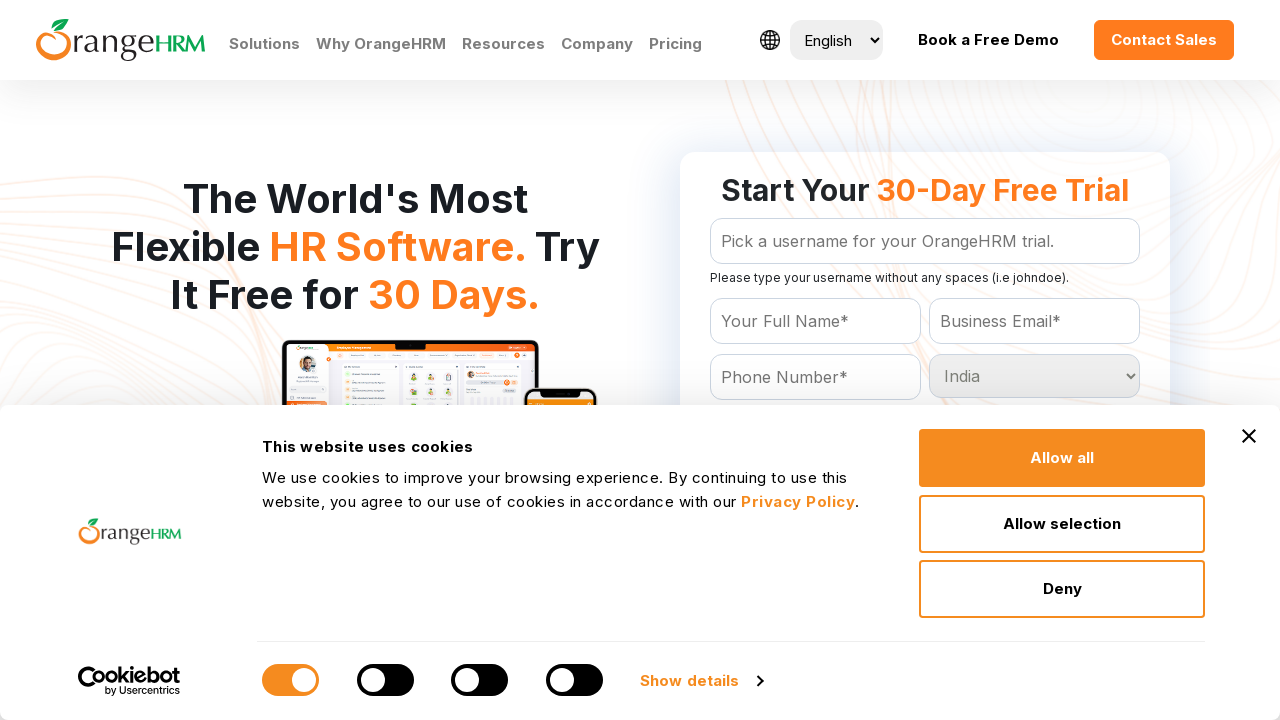

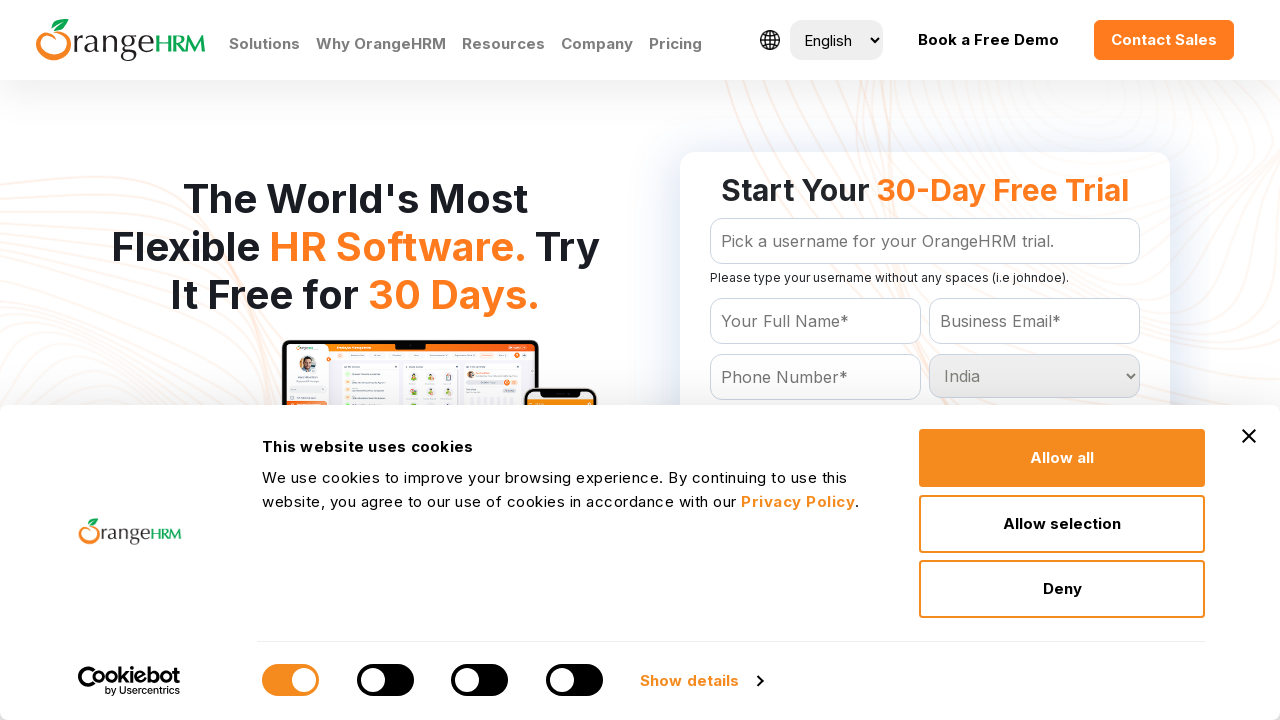